Tests that entered text is trimmed when editing a todo item

Starting URL: https://demo.playwright.dev/todomvc

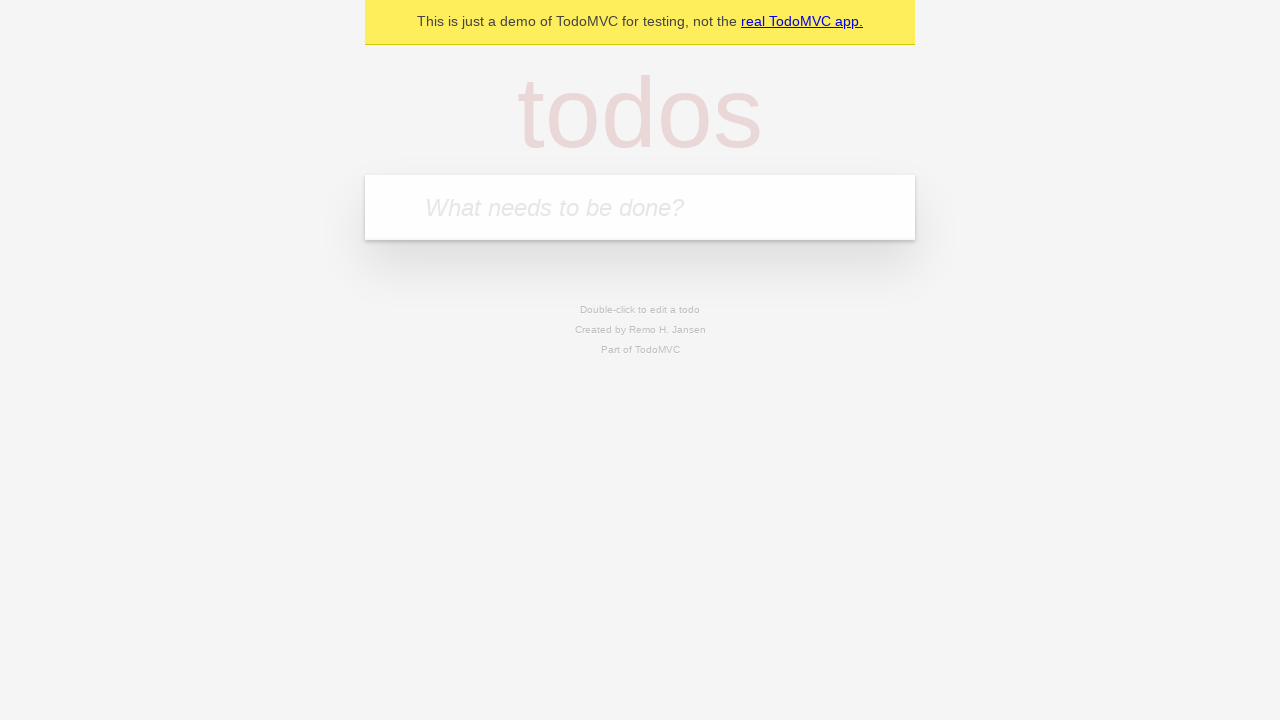

Filled first todo input with 'buy some cheese' on internal:attr=[placeholder="What needs to be done?"i]
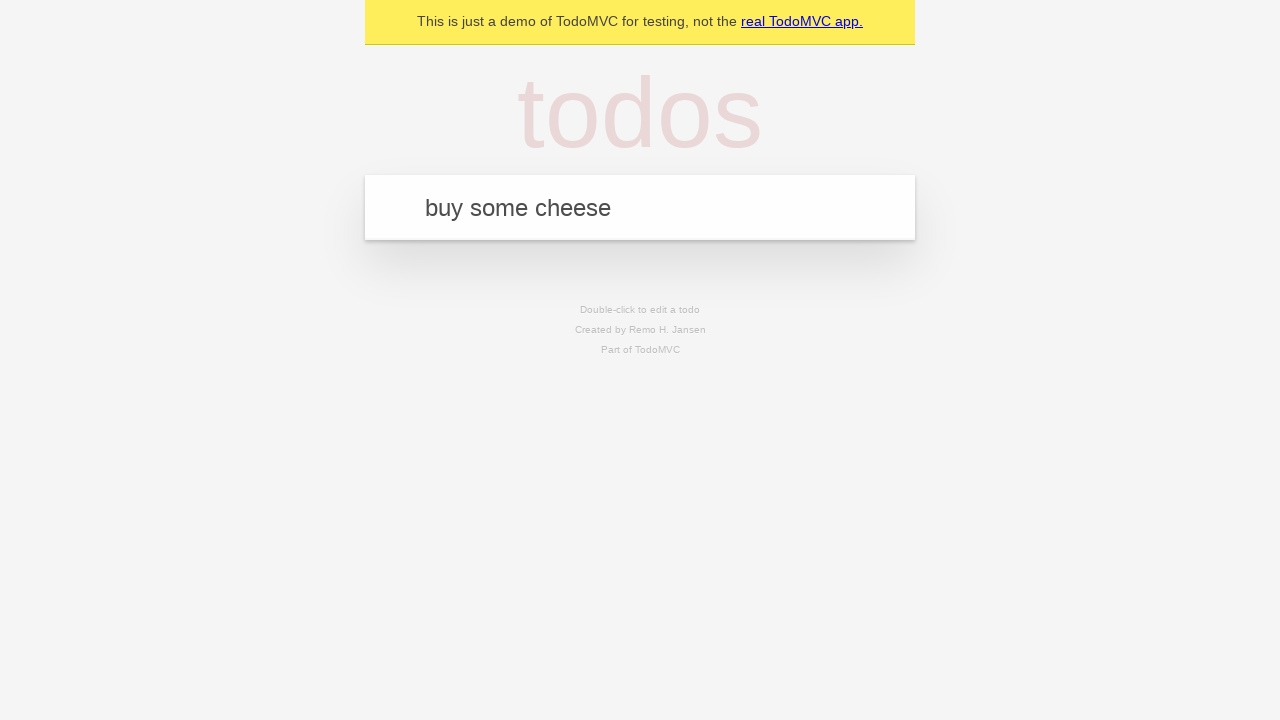

Pressed Enter to add first todo on internal:attr=[placeholder="What needs to be done?"i]
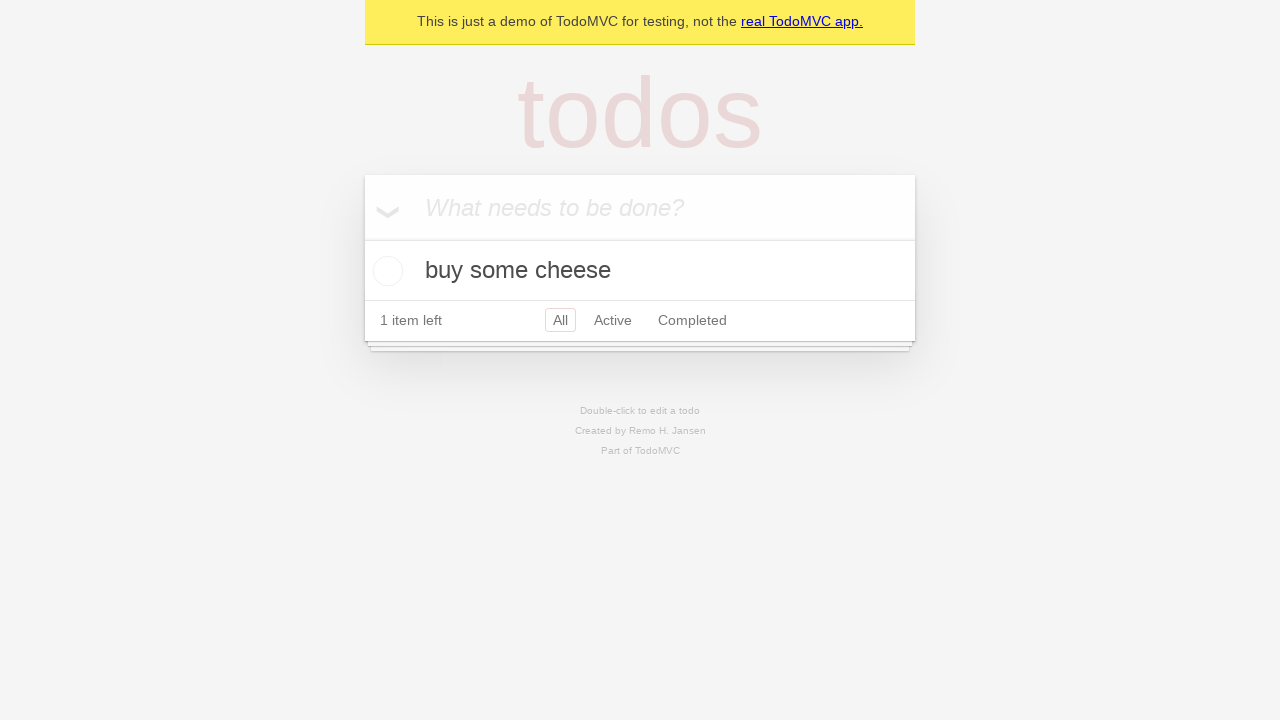

Filled second todo input with 'feed the cat' on internal:attr=[placeholder="What needs to be done?"i]
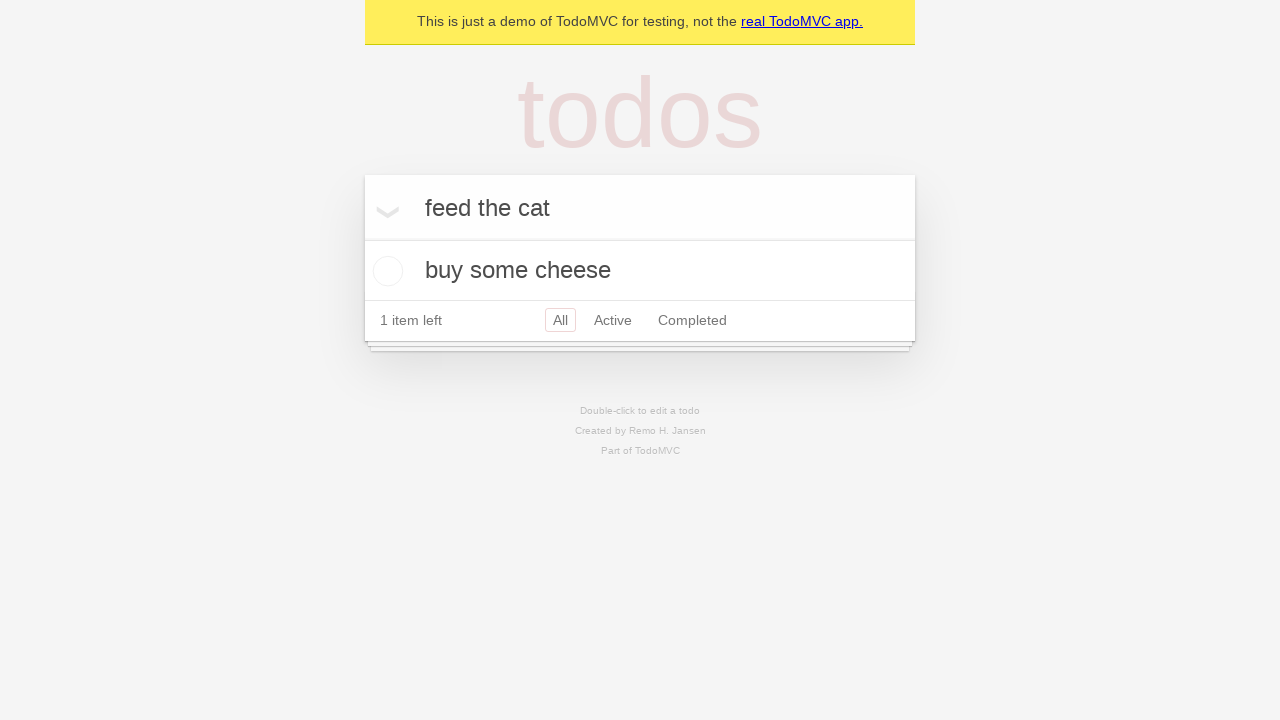

Pressed Enter to add second todo on internal:attr=[placeholder="What needs to be done?"i]
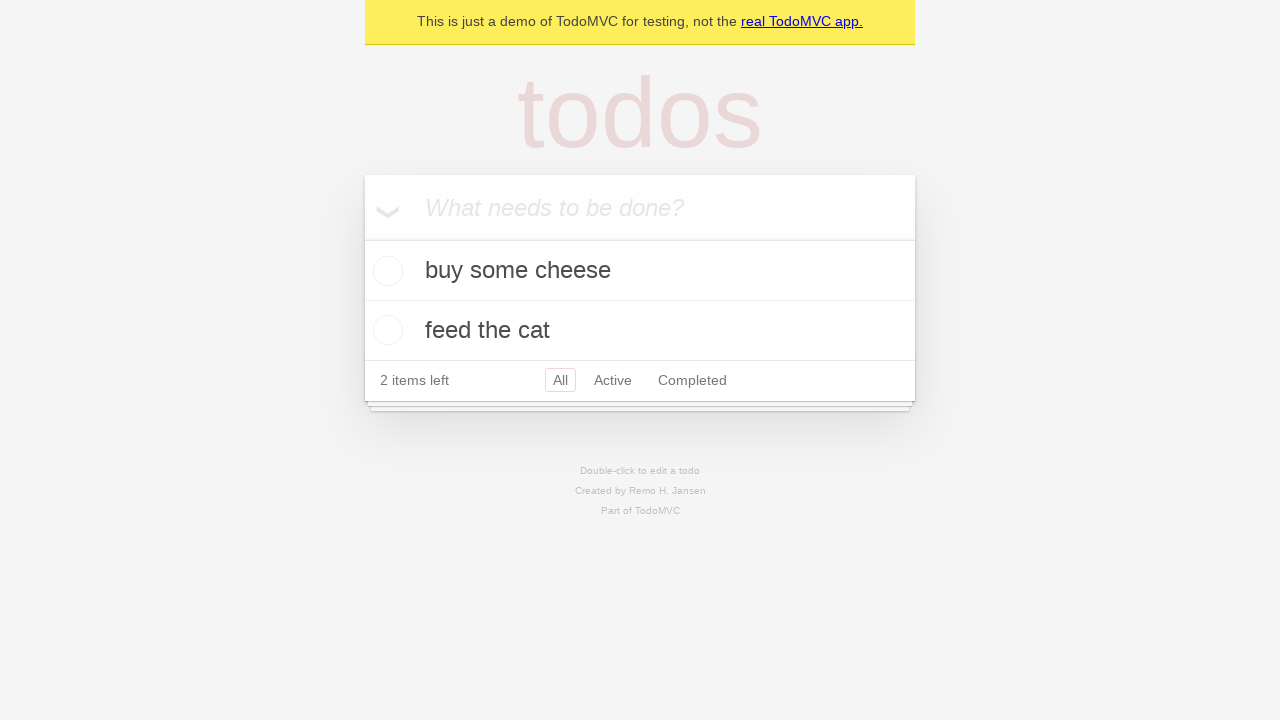

Filled third todo input with 'book a doctors appointment' on internal:attr=[placeholder="What needs to be done?"i]
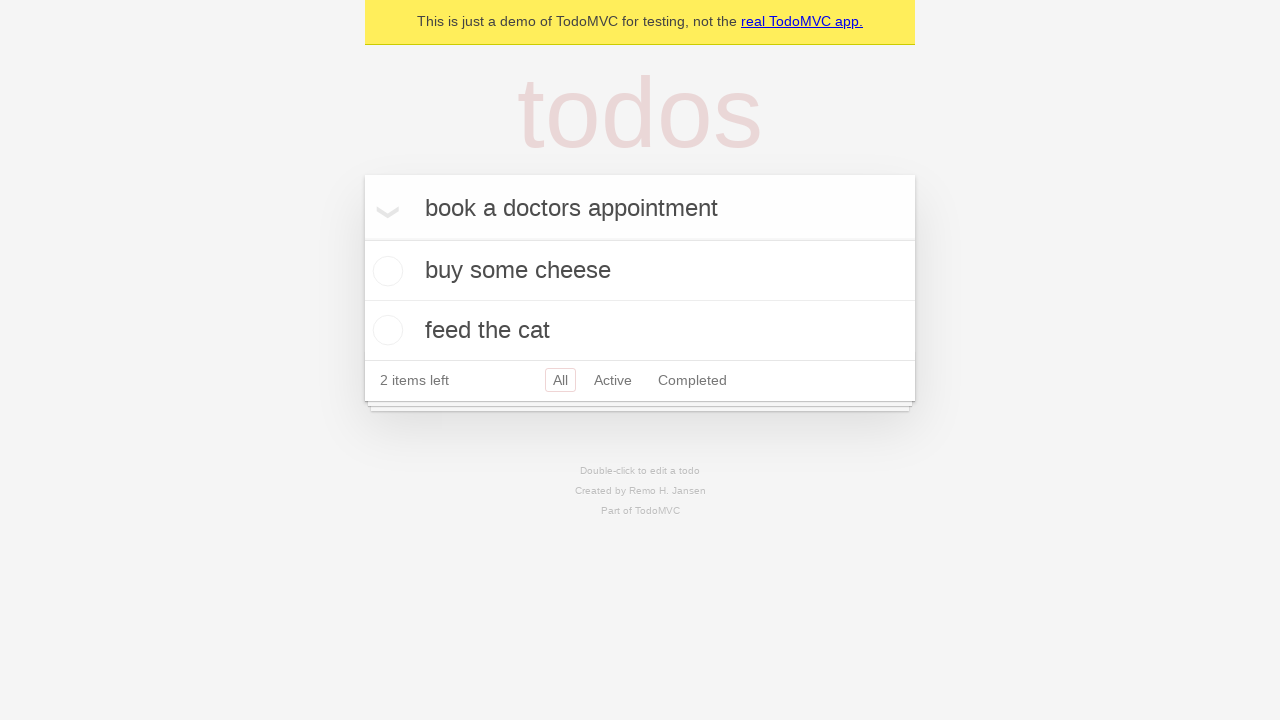

Pressed Enter to add third todo on internal:attr=[placeholder="What needs to be done?"i]
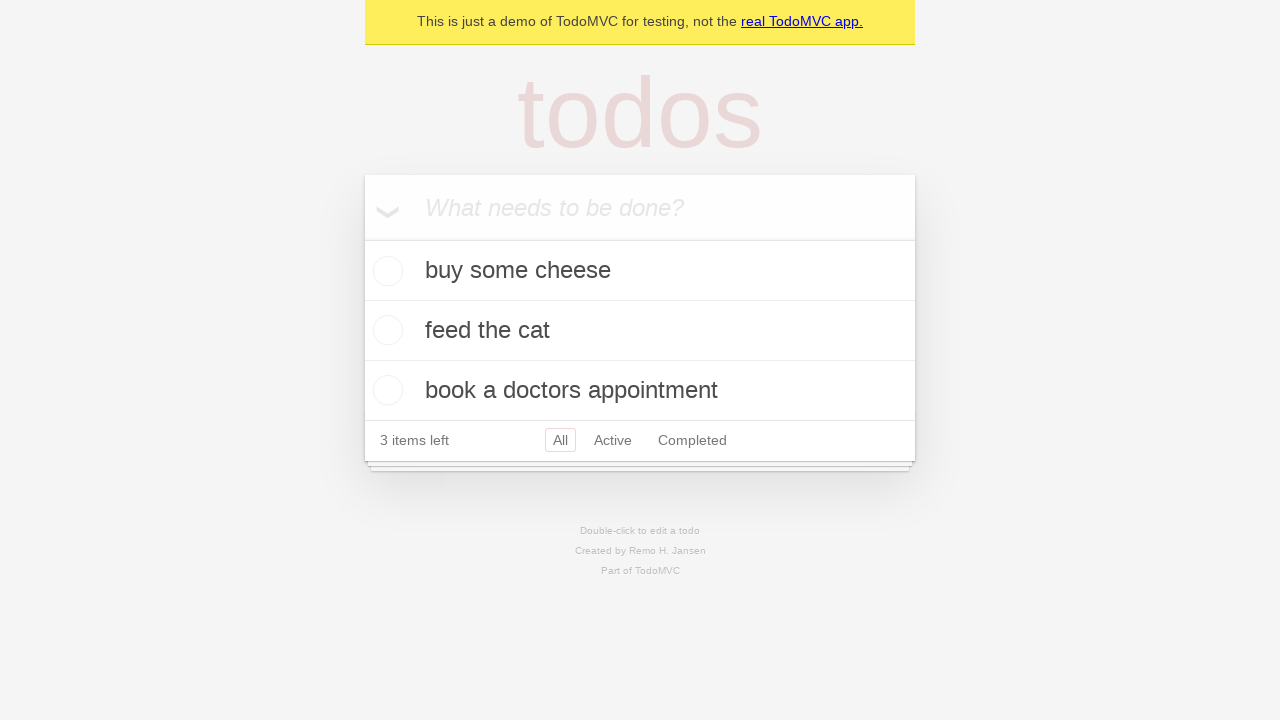

Waited for third todo title to be present
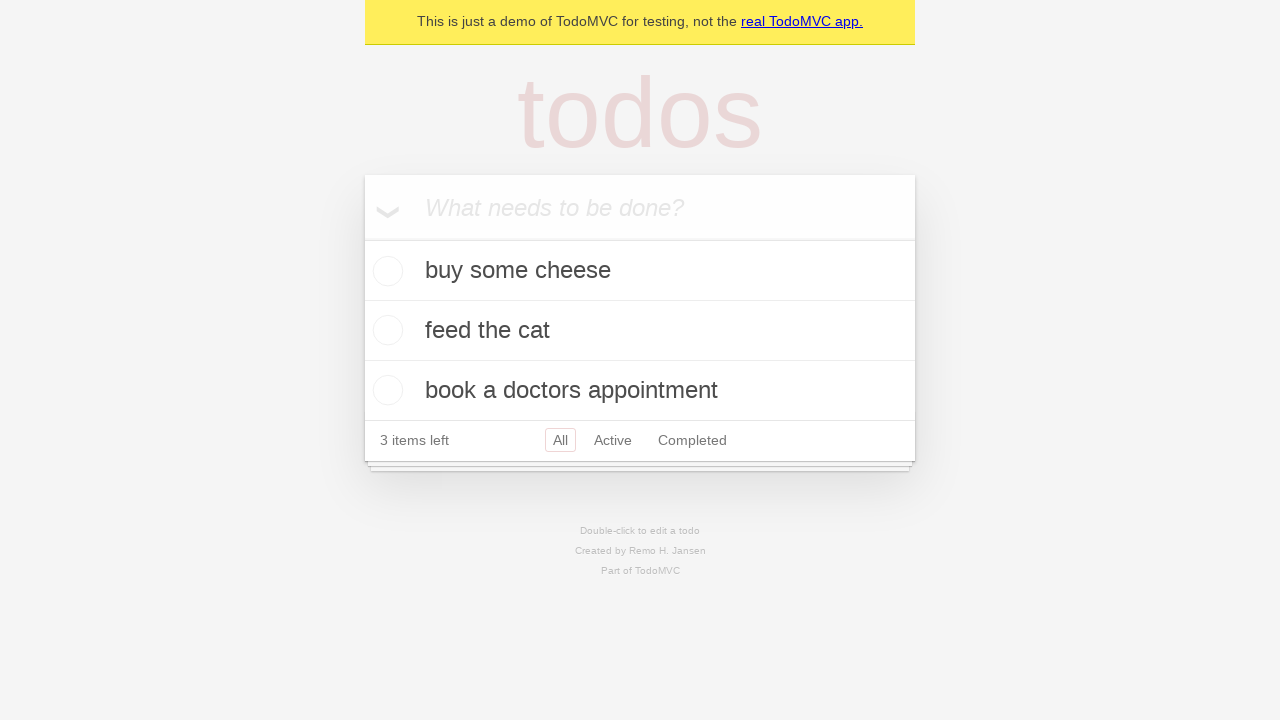

Double-clicked second todo item to enter edit mode at (640, 331) on internal:testid=[data-testid="todo-item"s] >> nth=1
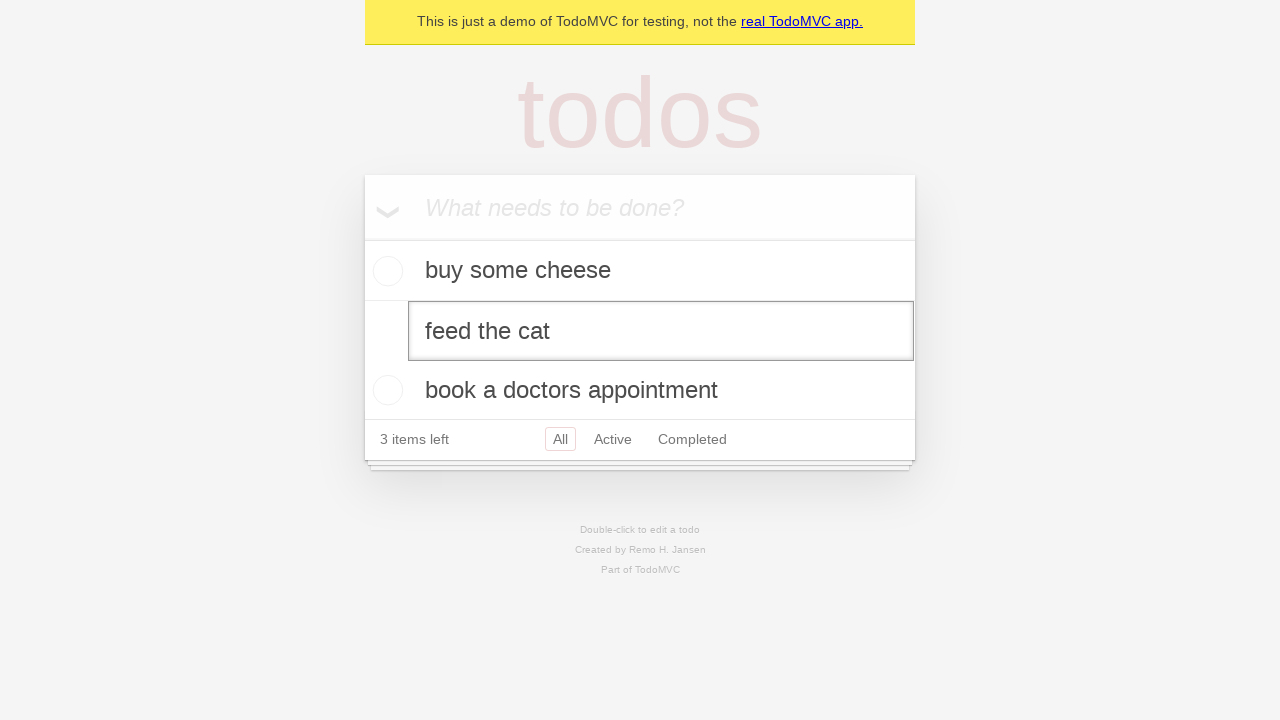

Filled edit field with '    buy some sausages    ' (including leading/trailing spaces) on internal:testid=[data-testid="todo-item"s] >> nth=1 >> internal:role=textbox[nam
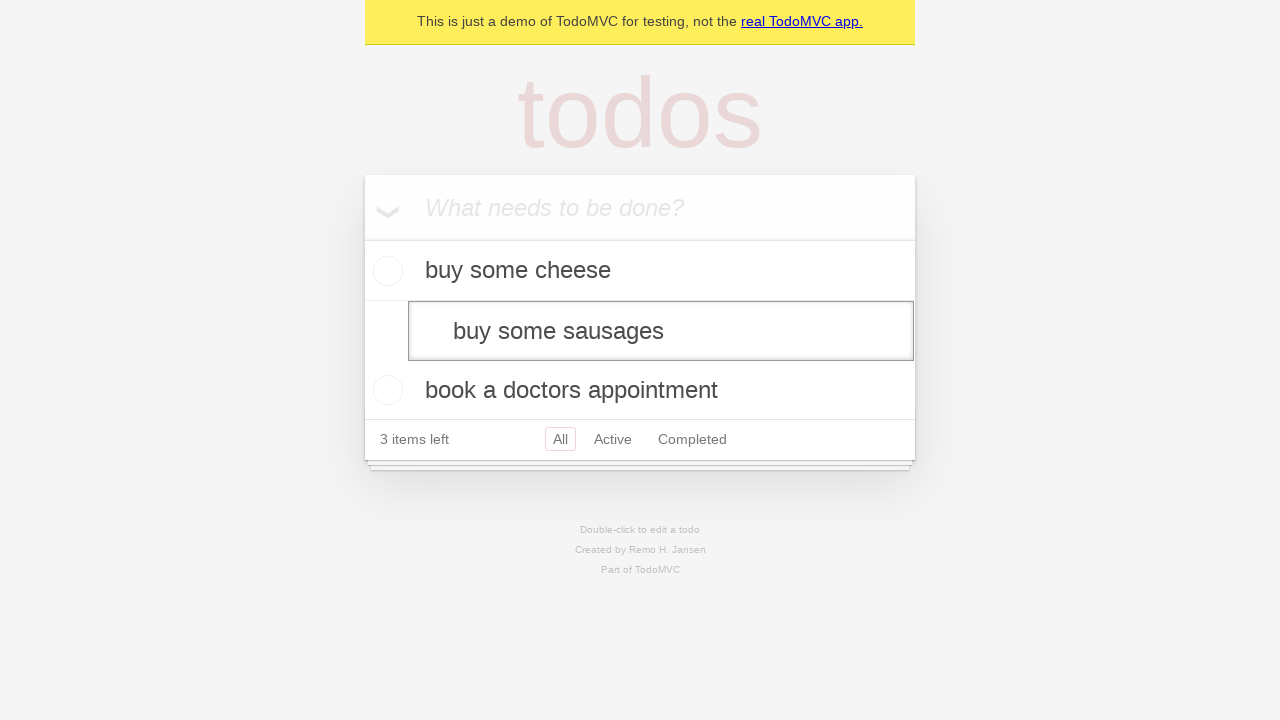

Pressed Enter to confirm edit and verify text is trimmed on internal:testid=[data-testid="todo-item"s] >> nth=1 >> internal:role=textbox[nam
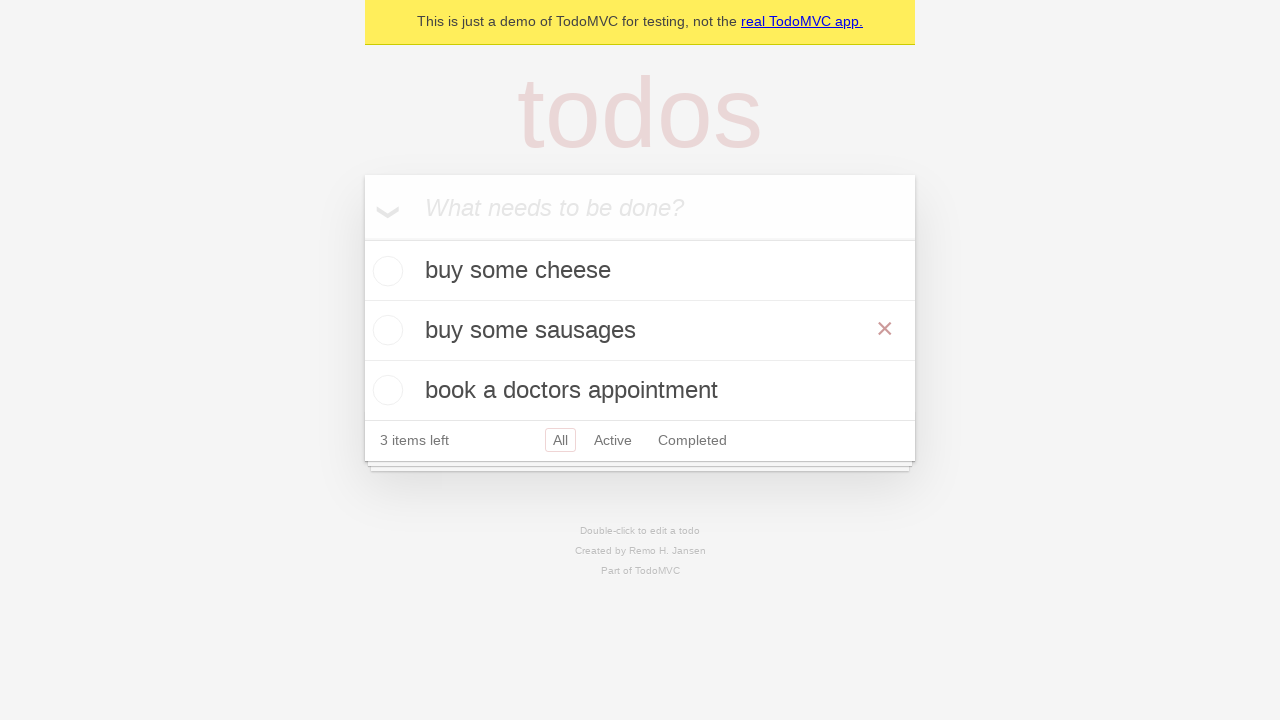

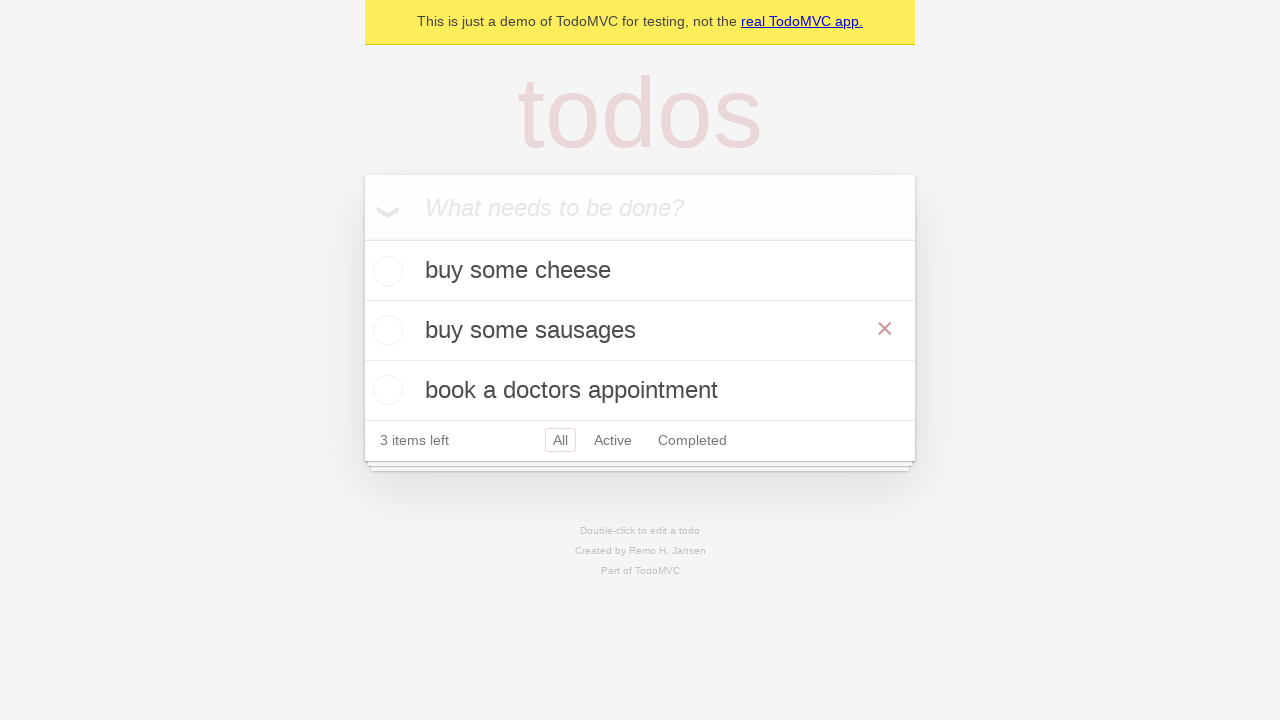